Navigates to W3Schools HTML tables tutorial page and verifies that the example table with id "customers" is present and contains expected header and row elements.

Starting URL: https://www.w3schools.com/html/html_tables.asp

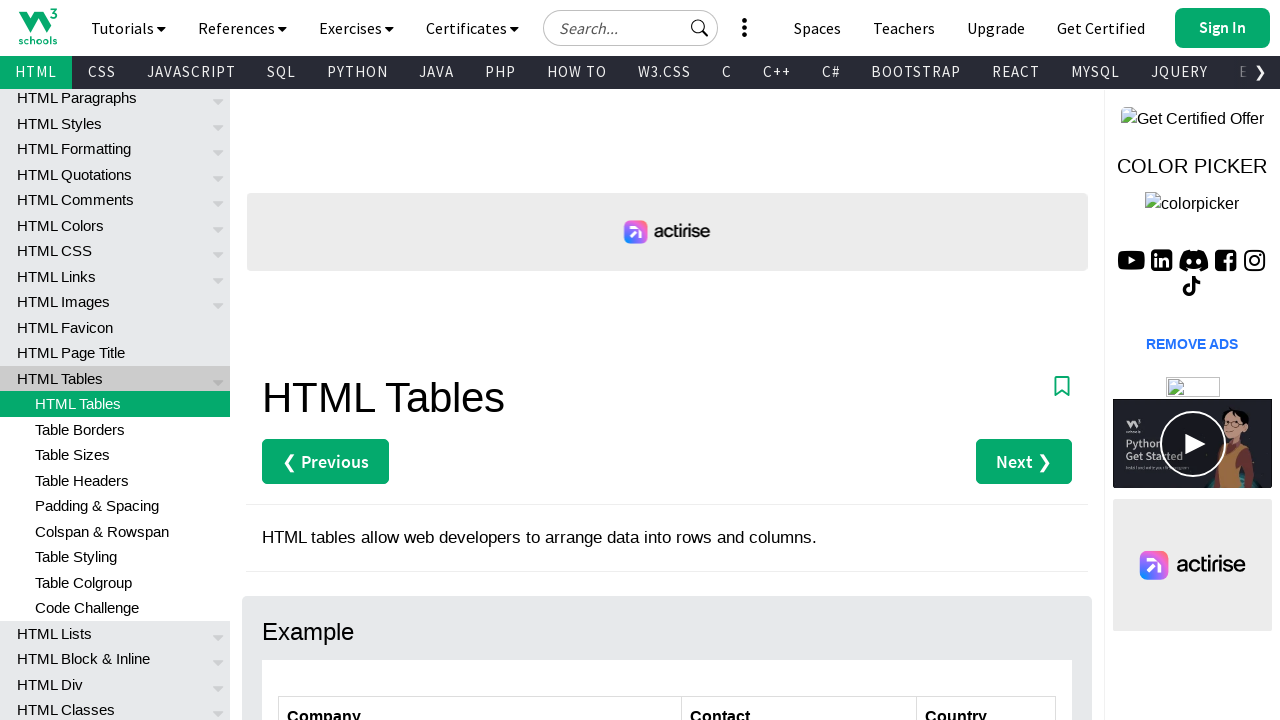

Navigated to W3Schools HTML tables tutorial page
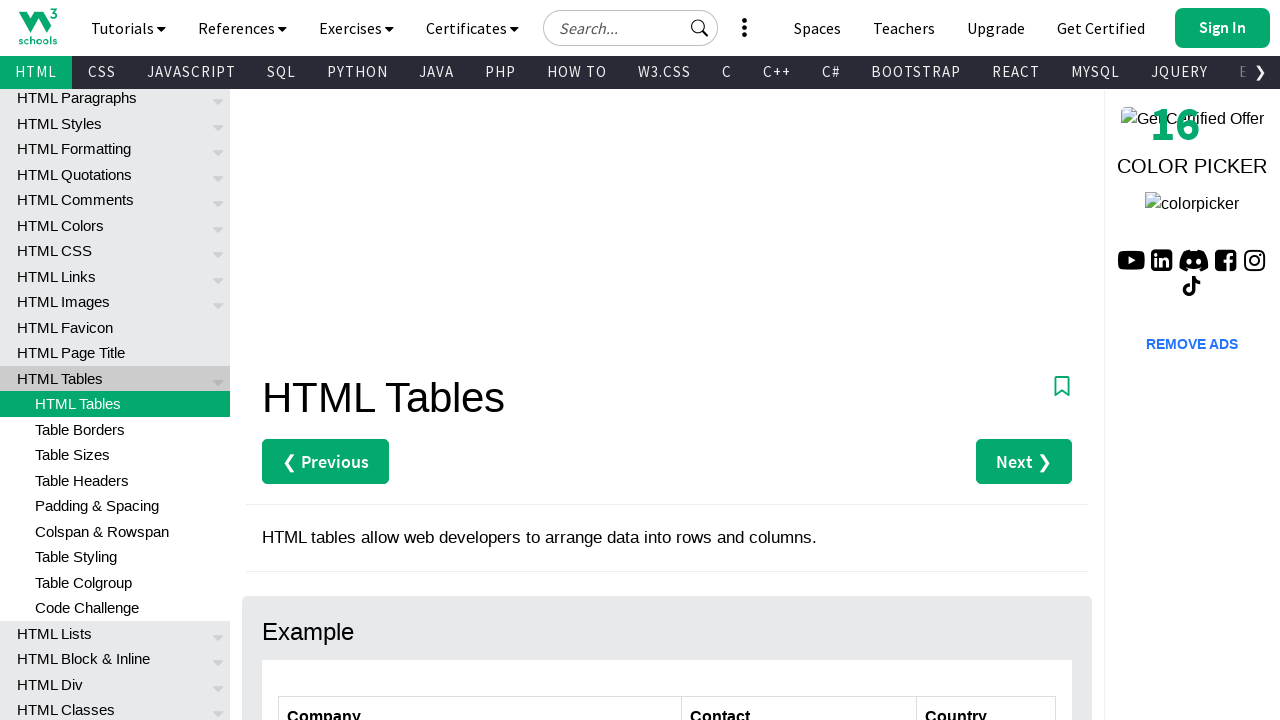

Customers table with id 'customers' is now visible
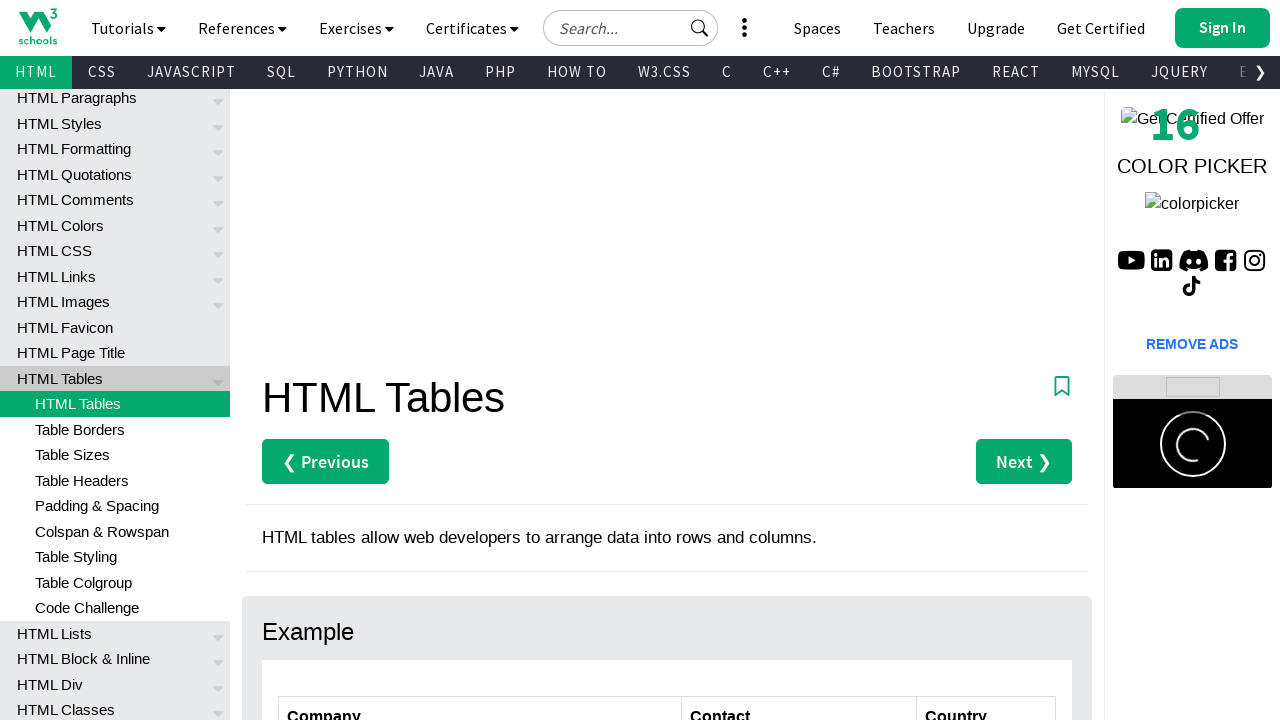

Table header elements (th) are present in customers table
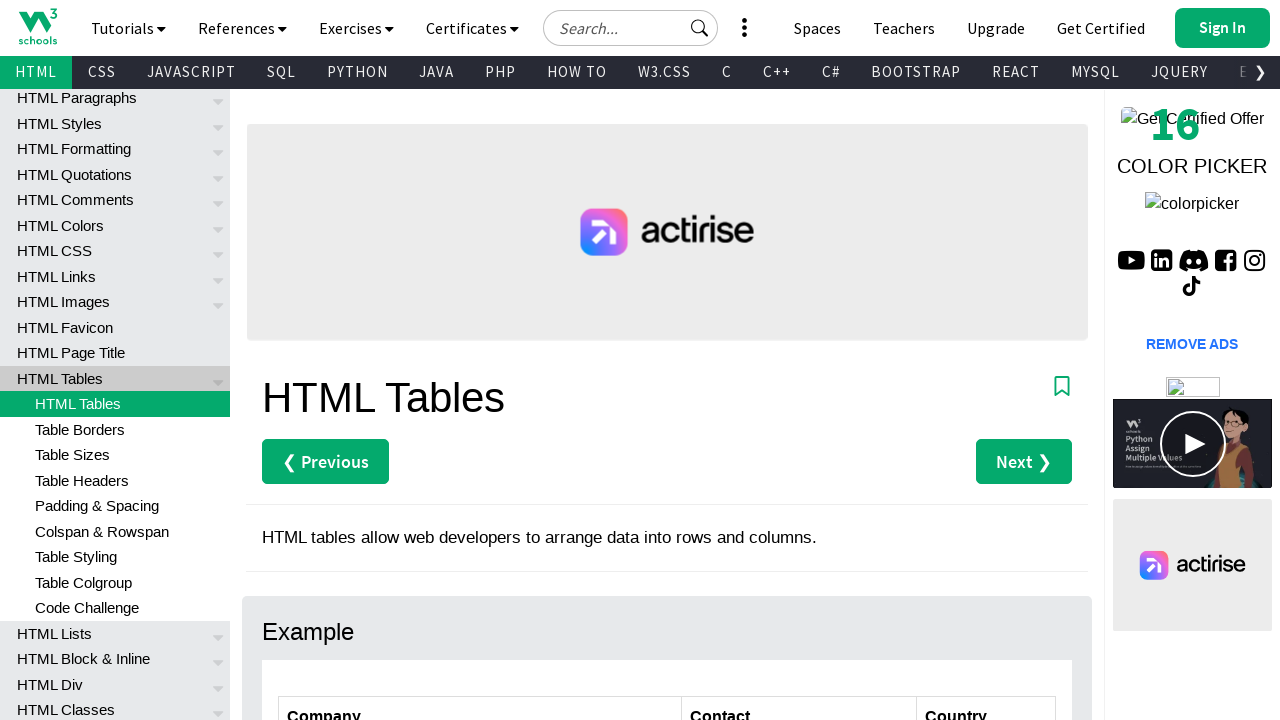

Table row elements (tr) are present in customers table
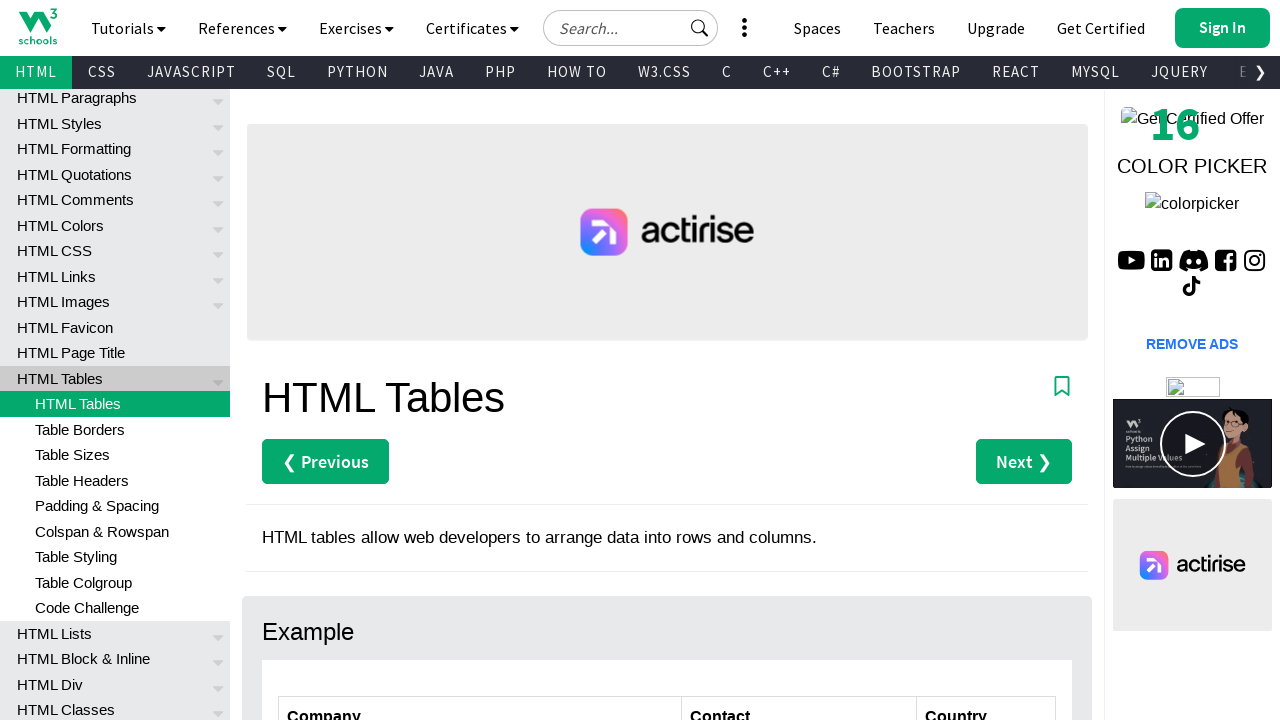

Clicked on first cell of second row to verify table interactivity at (480, 360) on xpath=//table[@id='customers']/tbody/tr[2]/td[1]
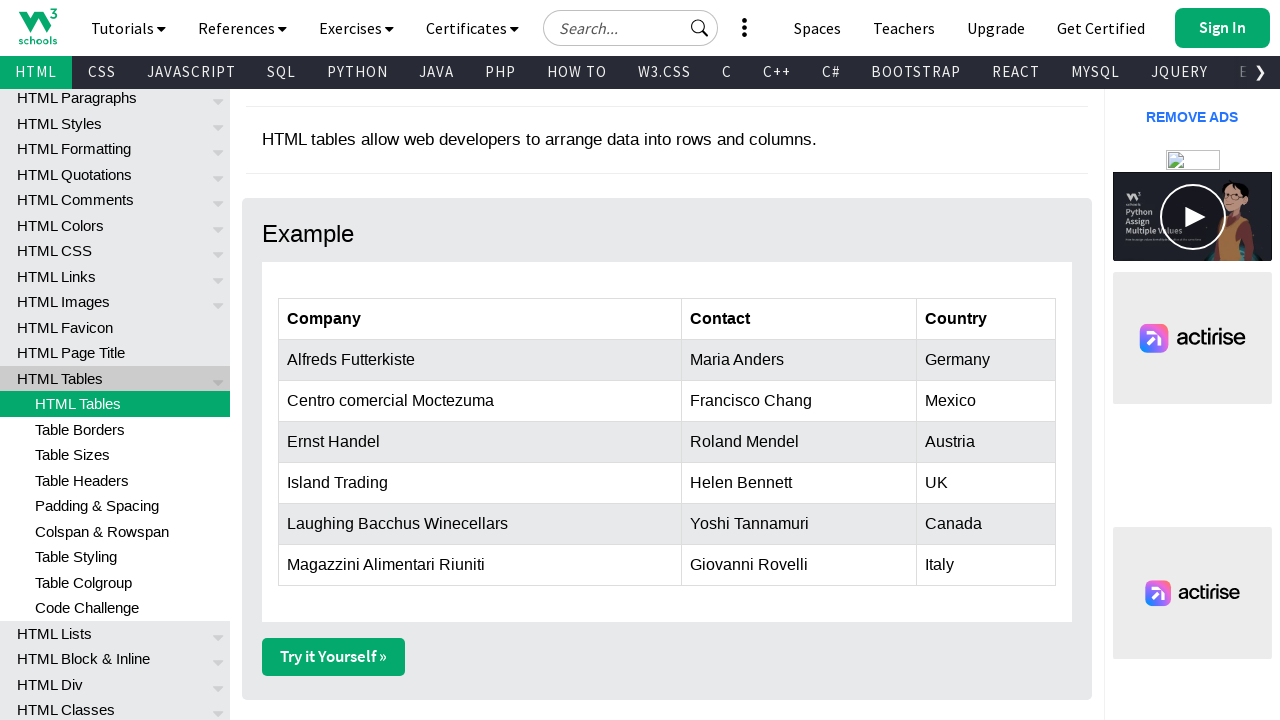

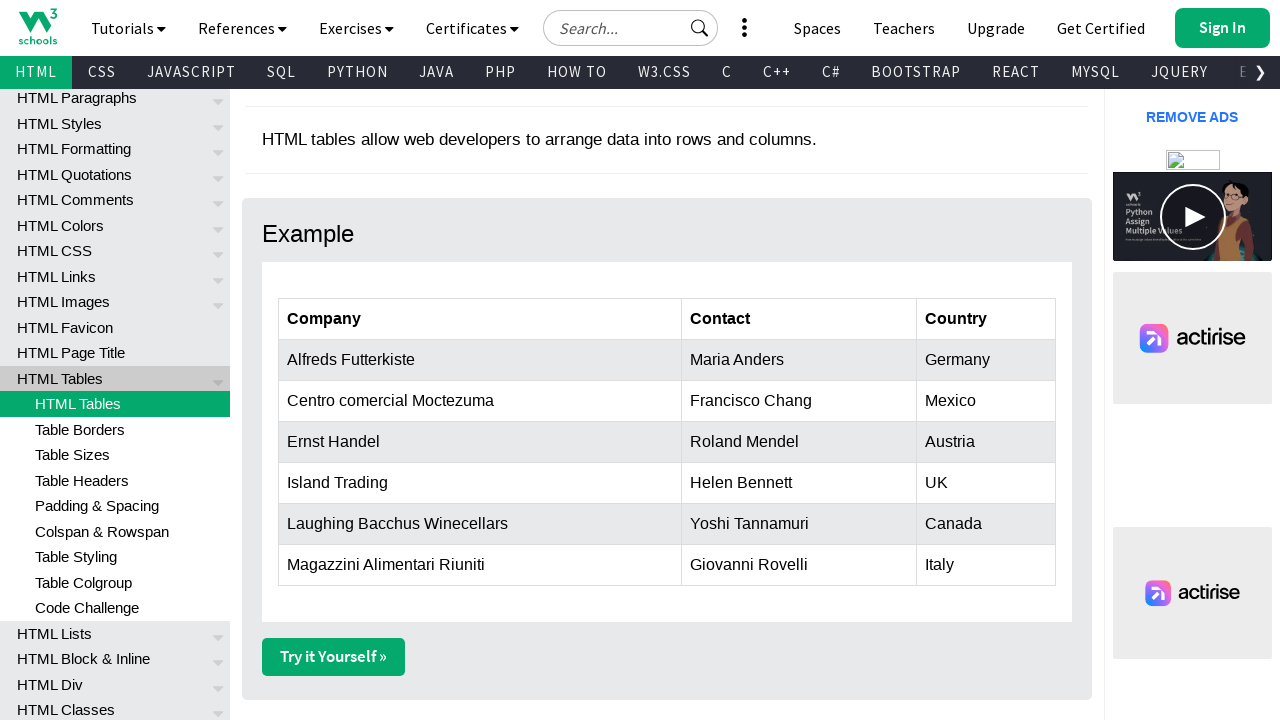